Tests that entering an empty string removes the todo item

Starting URL: https://demo.playwright.dev/todomvc

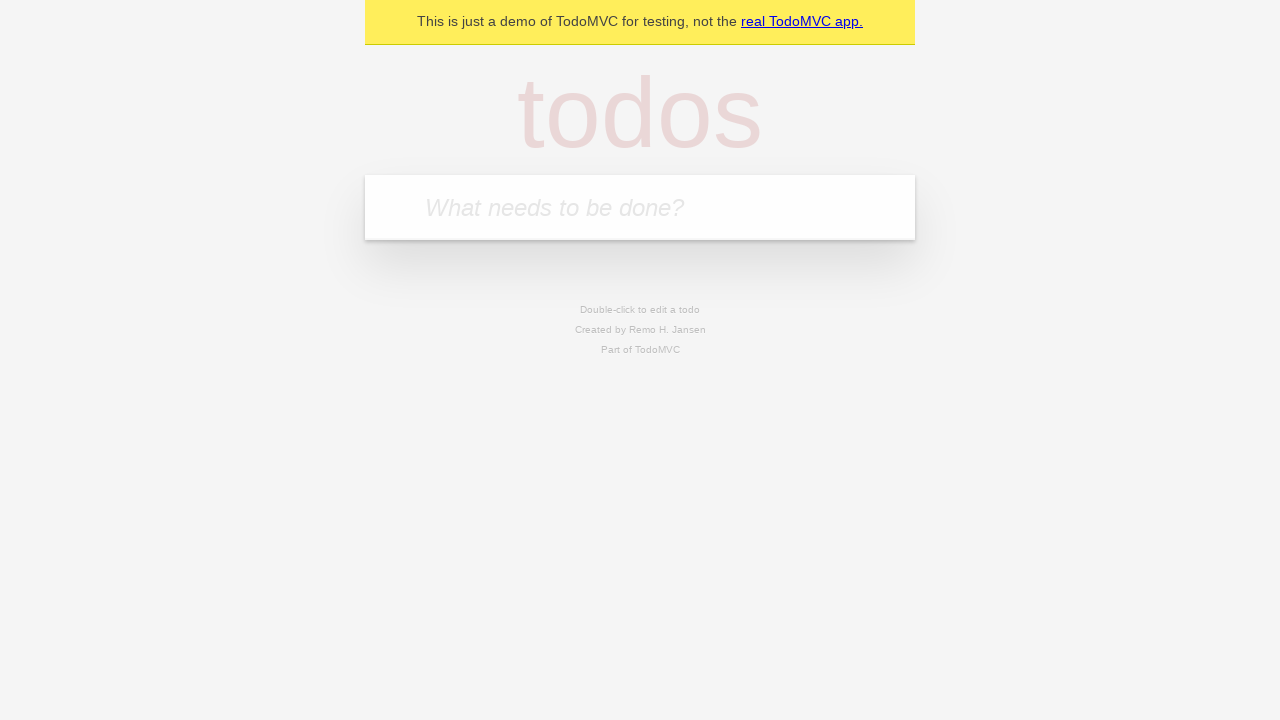

Filled todo input with 'buy some cheese' on internal:attr=[placeholder="What needs to be done?"i]
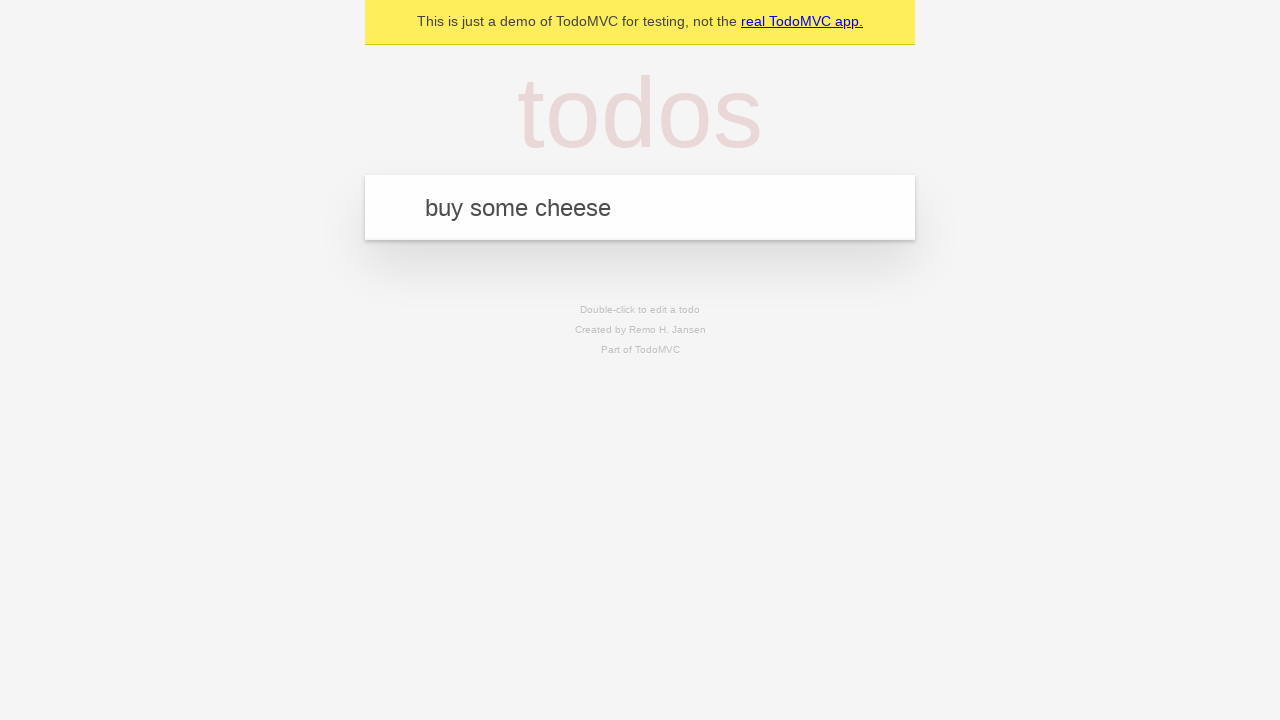

Pressed Enter to create first todo item on internal:attr=[placeholder="What needs to be done?"i]
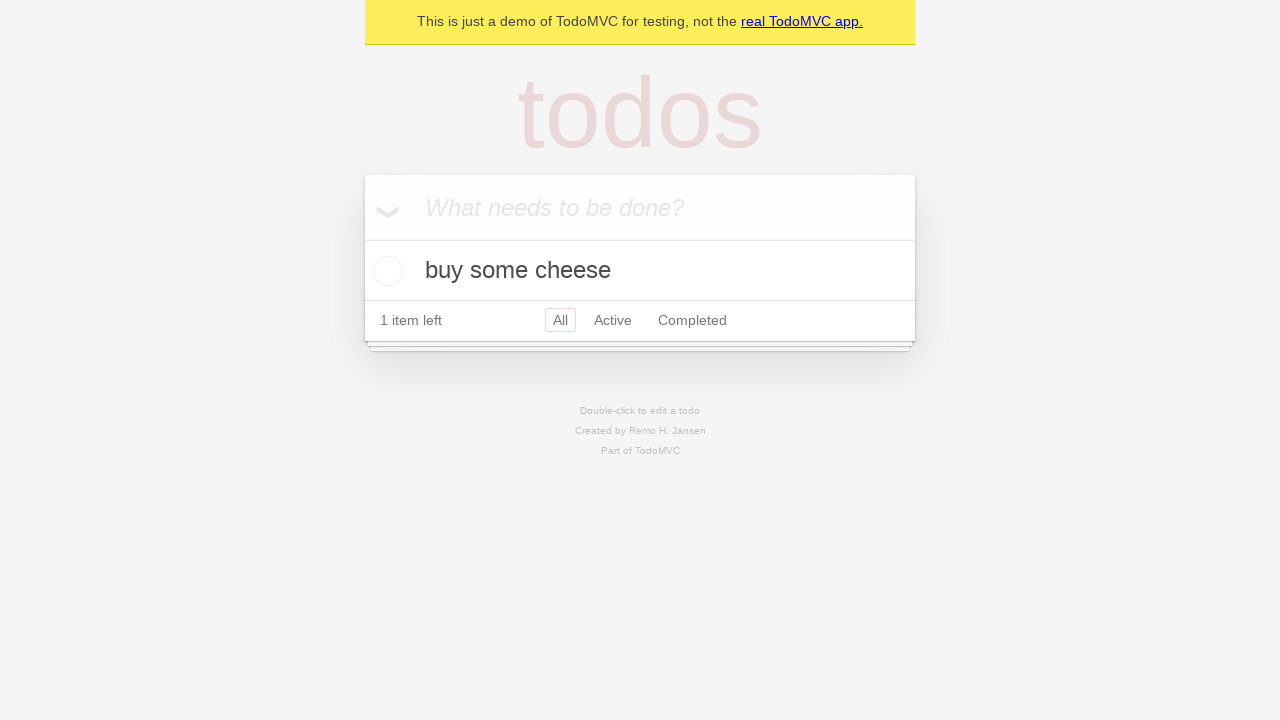

Filled todo input with 'feed the cat' on internal:attr=[placeholder="What needs to be done?"i]
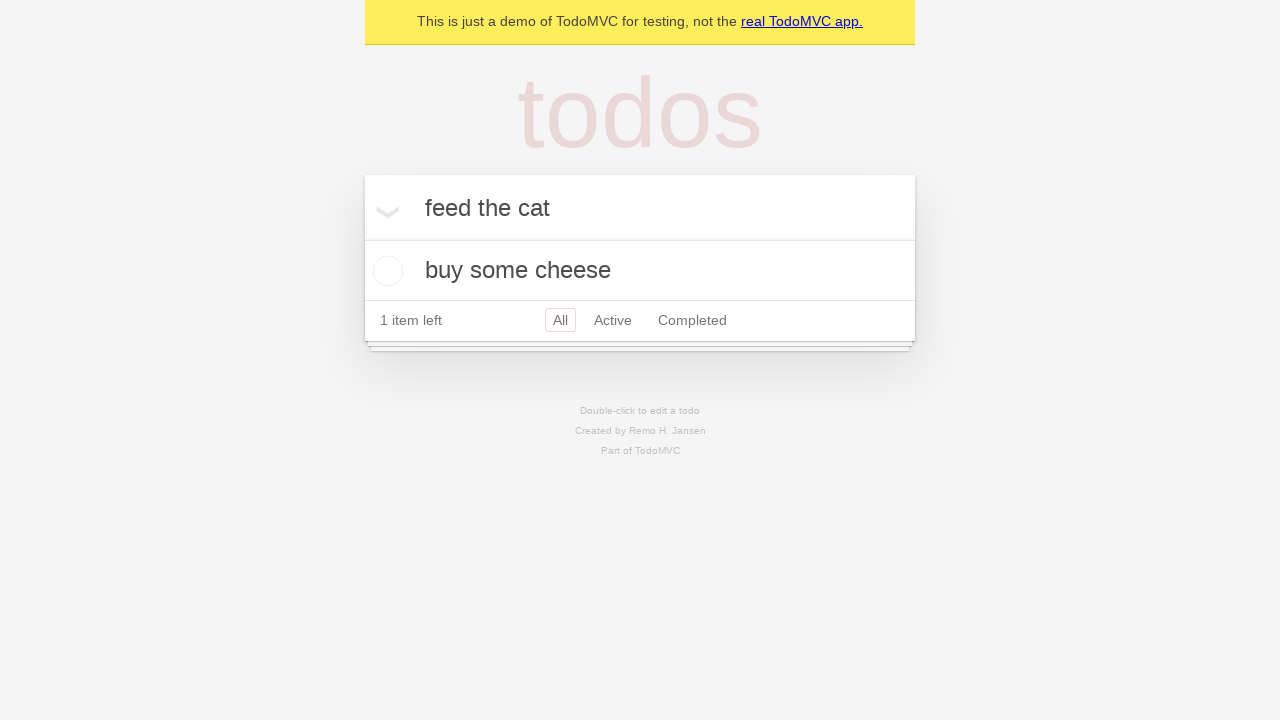

Pressed Enter to create second todo item on internal:attr=[placeholder="What needs to be done?"i]
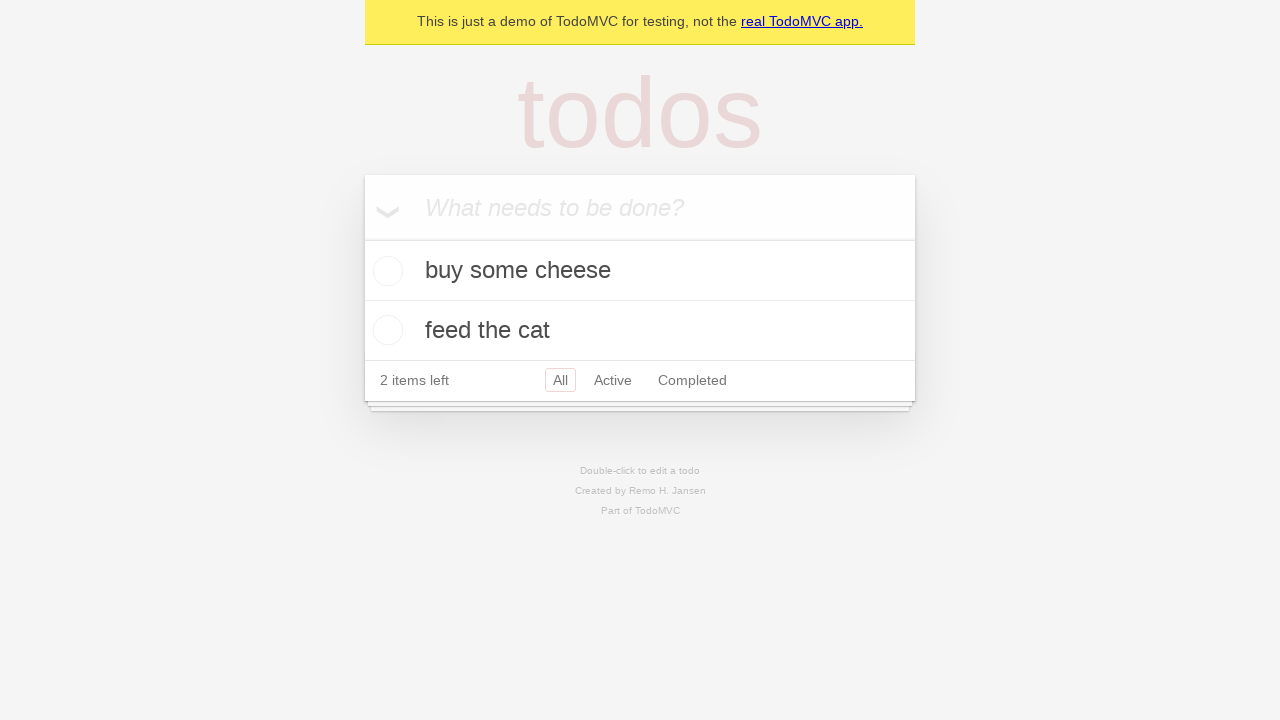

Filled todo input with 'book a doctors appointment' on internal:attr=[placeholder="What needs to be done?"i]
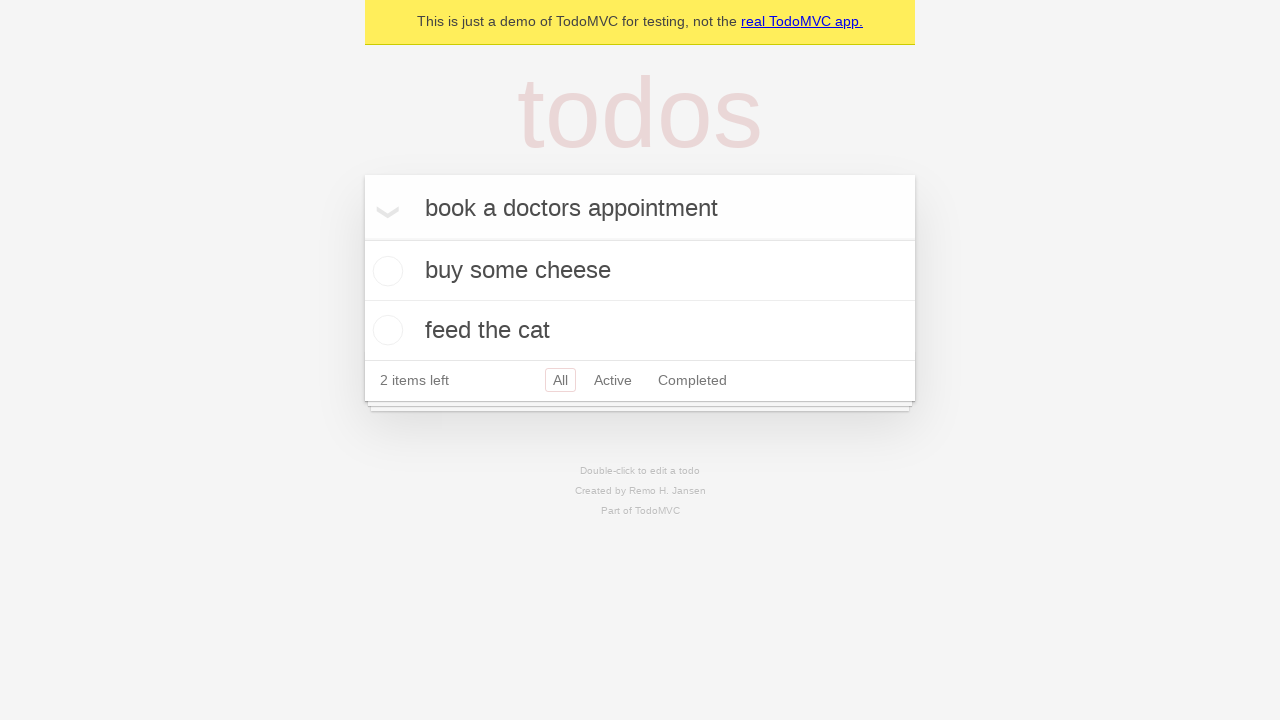

Pressed Enter to create third todo item on internal:attr=[placeholder="What needs to be done?"i]
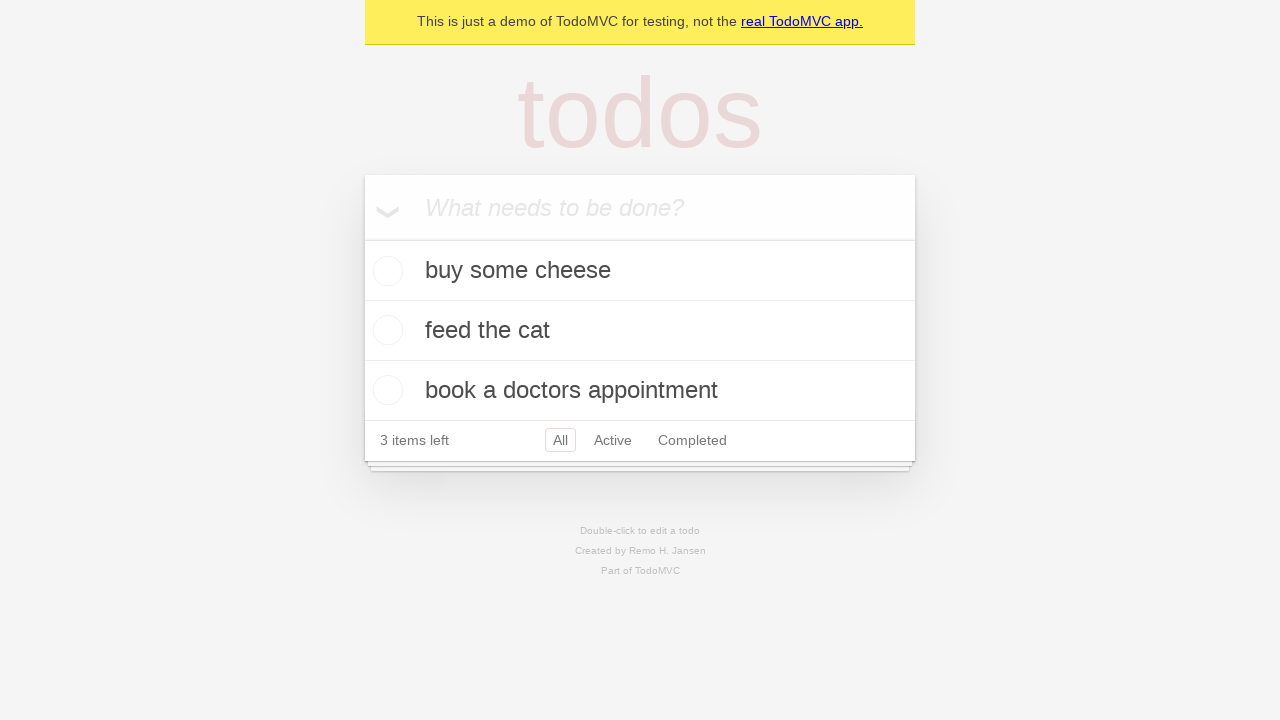

Double-clicked second todo item to enter edit mode at (640, 331) on internal:testid=[data-testid="todo-item"s] >> nth=1
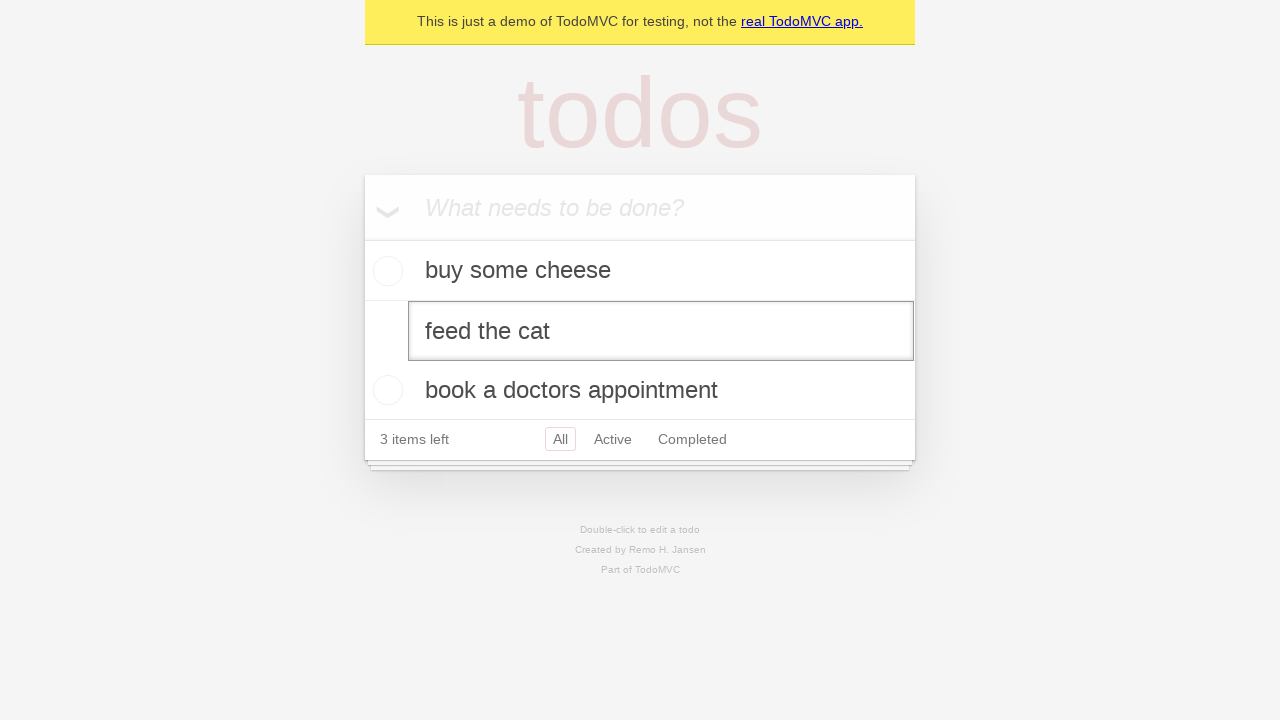

Cleared the text field by entering empty string on internal:testid=[data-testid="todo-item"s] >> nth=1 >> internal:role=textbox[nam
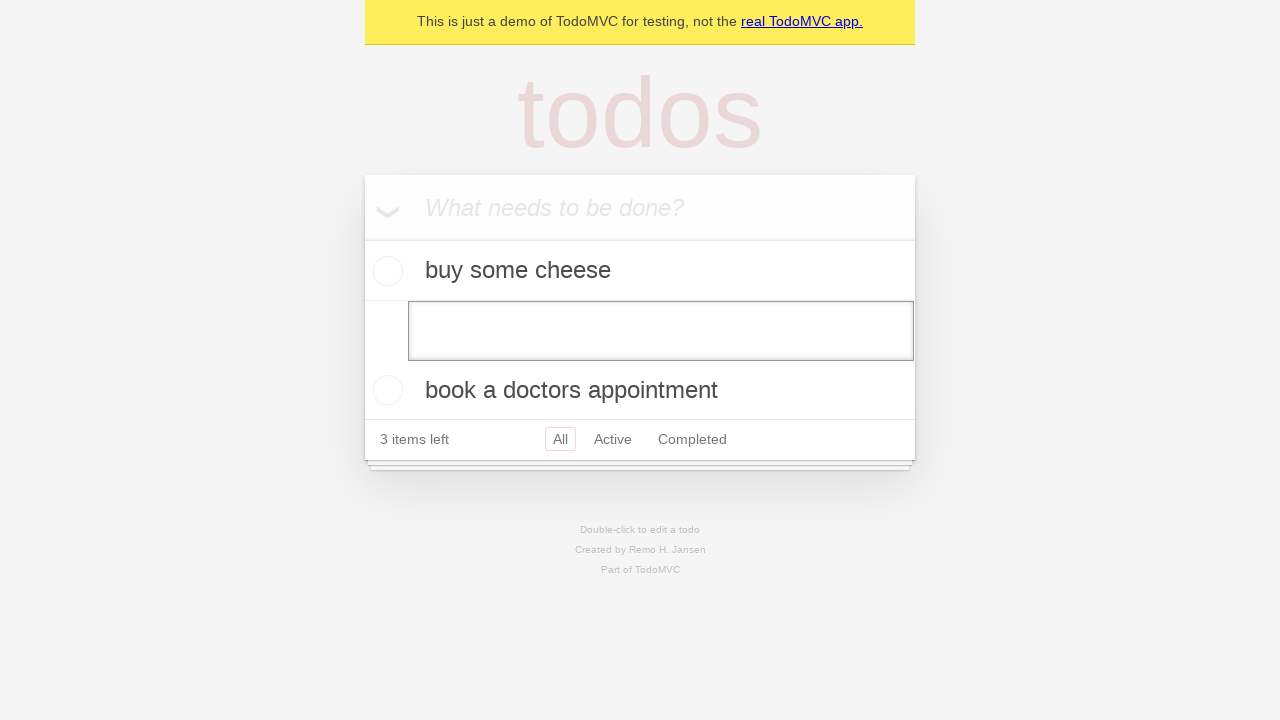

Pressed Enter to confirm removal of empty todo item on internal:testid=[data-testid="todo-item"s] >> nth=1 >> internal:role=textbox[nam
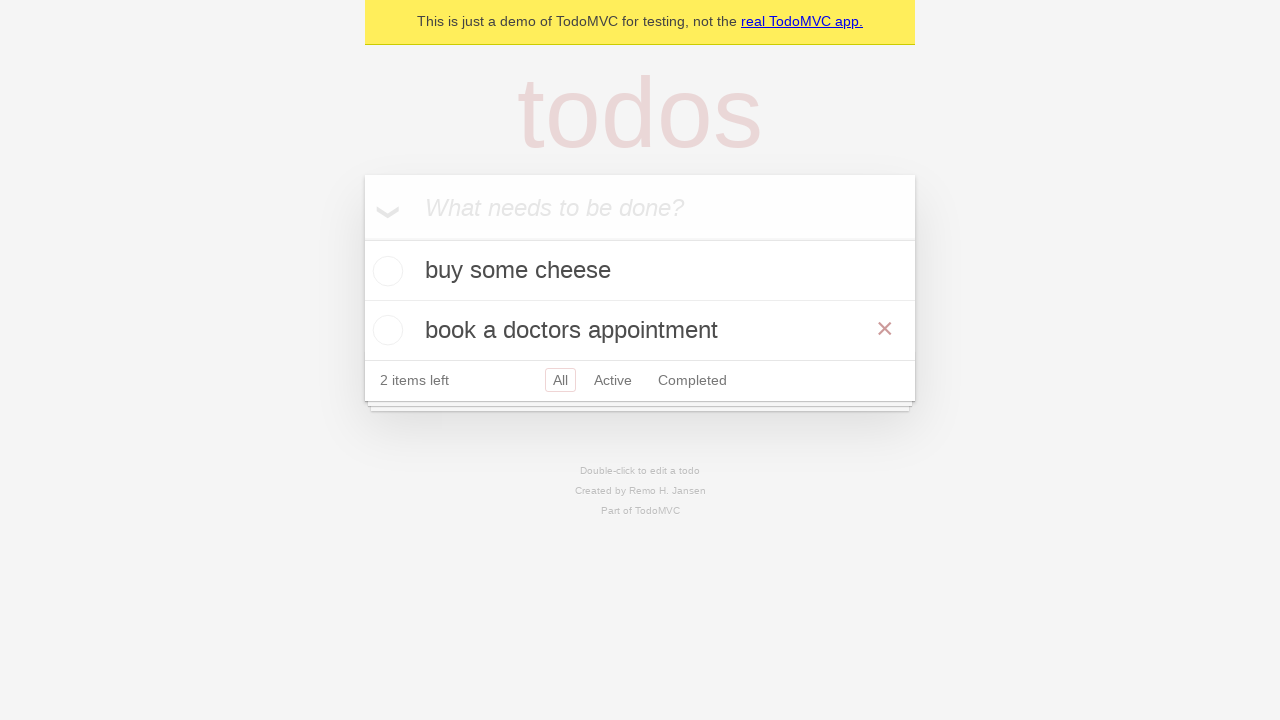

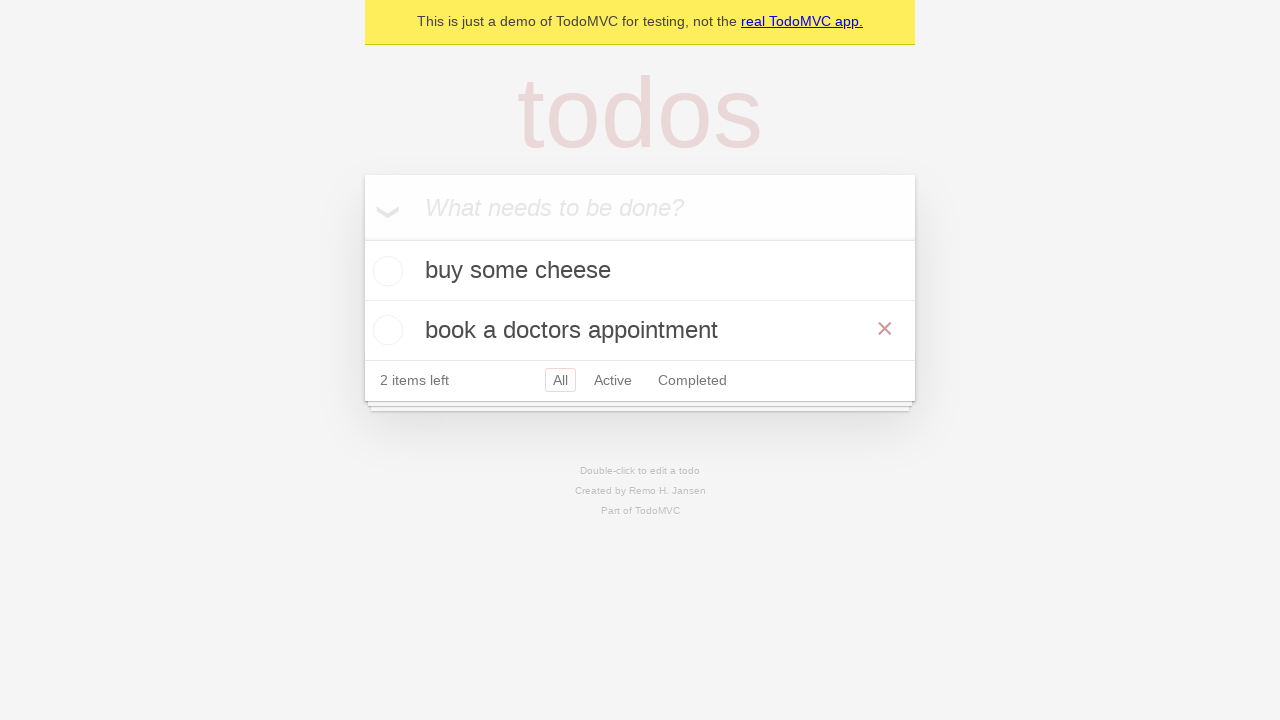